Demonstrates JavaScript dialog handling with alert and confirm boxes

Starting URL: http://opencart.abstracta.us/

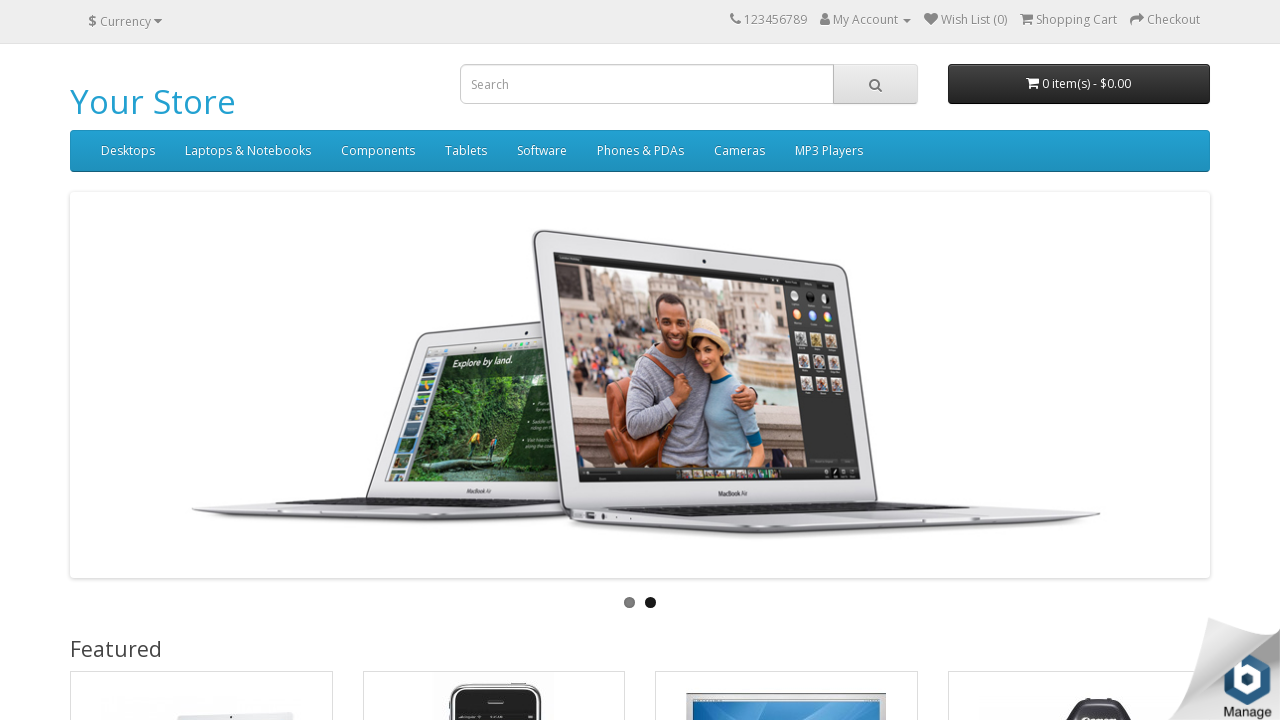

Set up dialog handler to accept alert dialogs
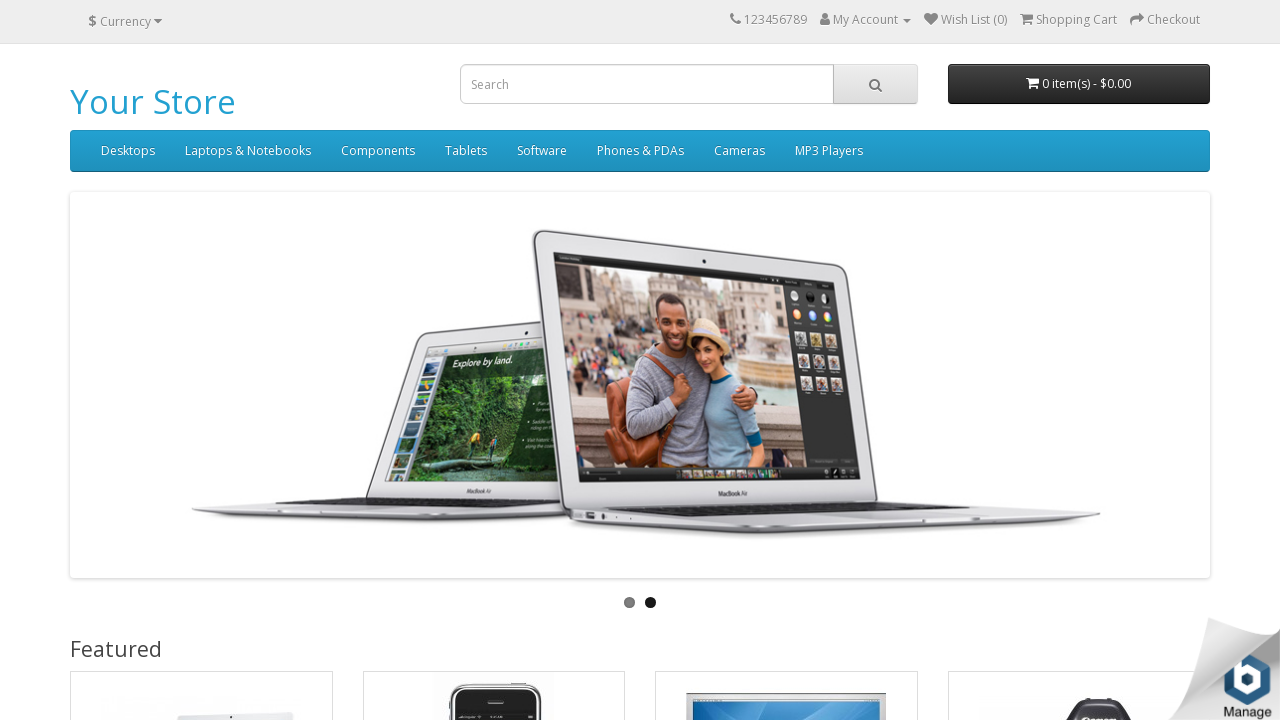

Triggered alert dialog with message 'Mesaj Kutusu' and accepted it
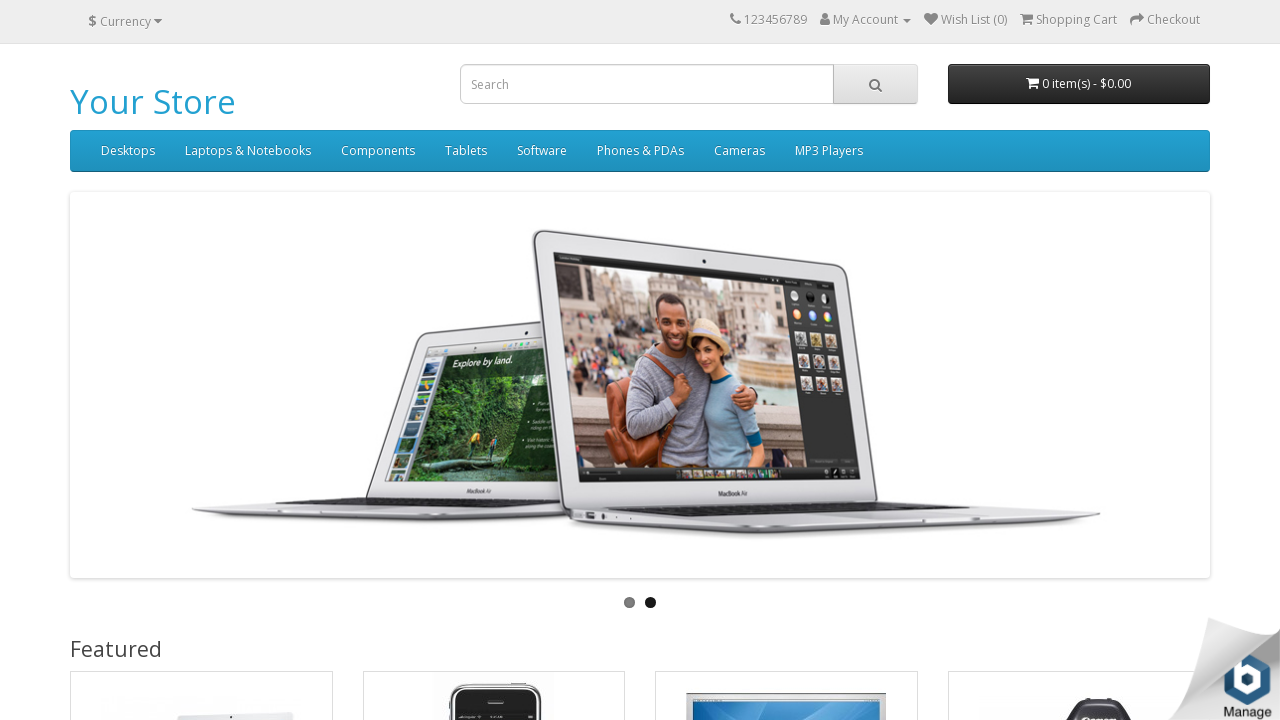

Set up dialog handler to dismiss confirm dialogs
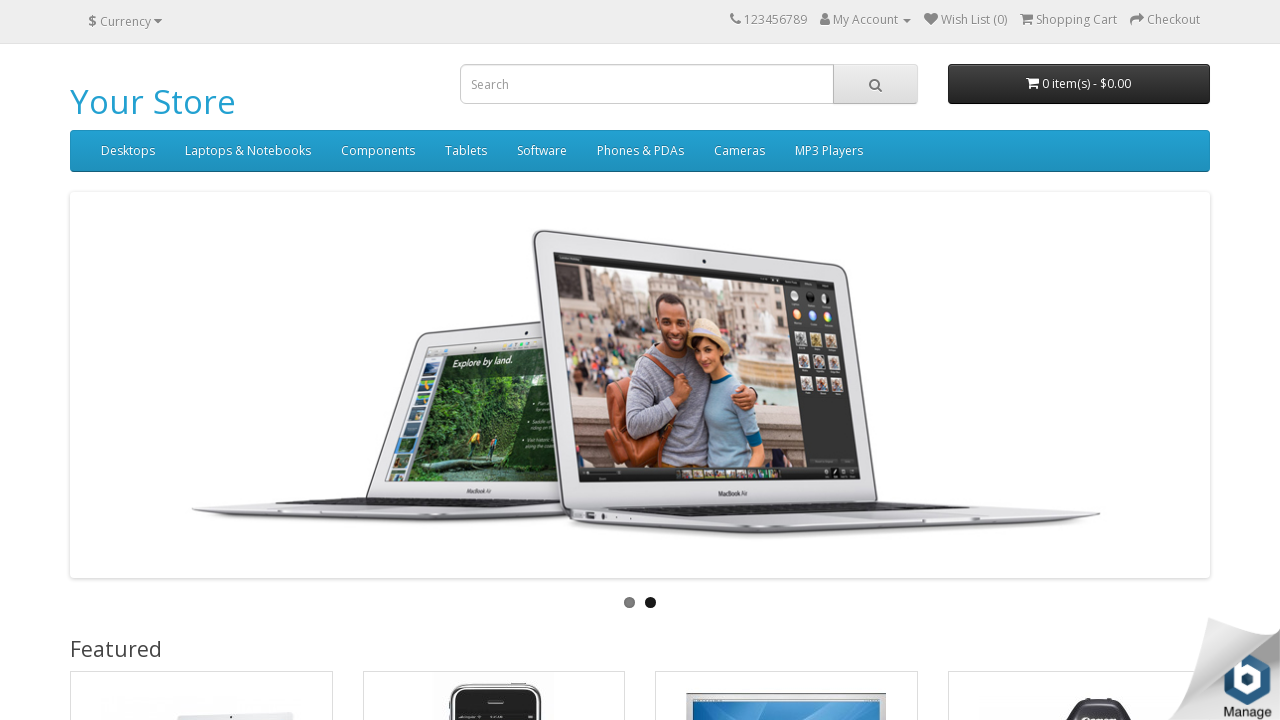

Triggered confirm dialog with message 'Confirm Kutusu' and dismissed it
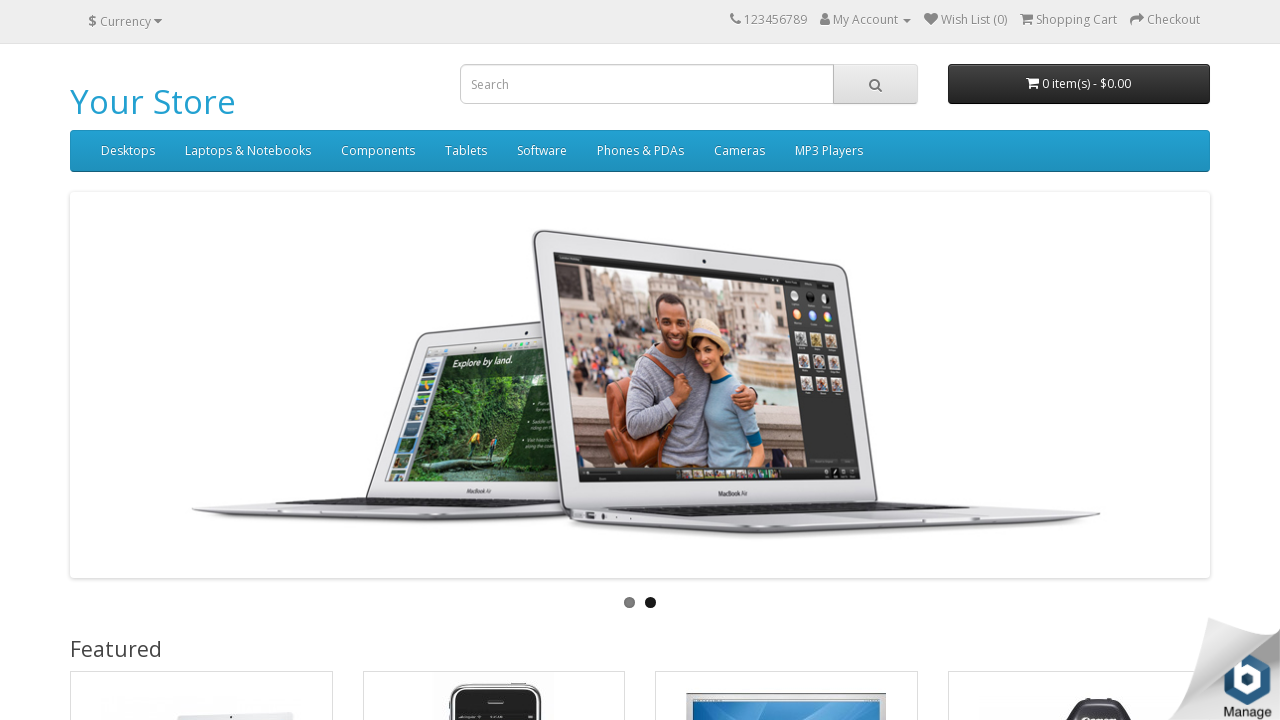

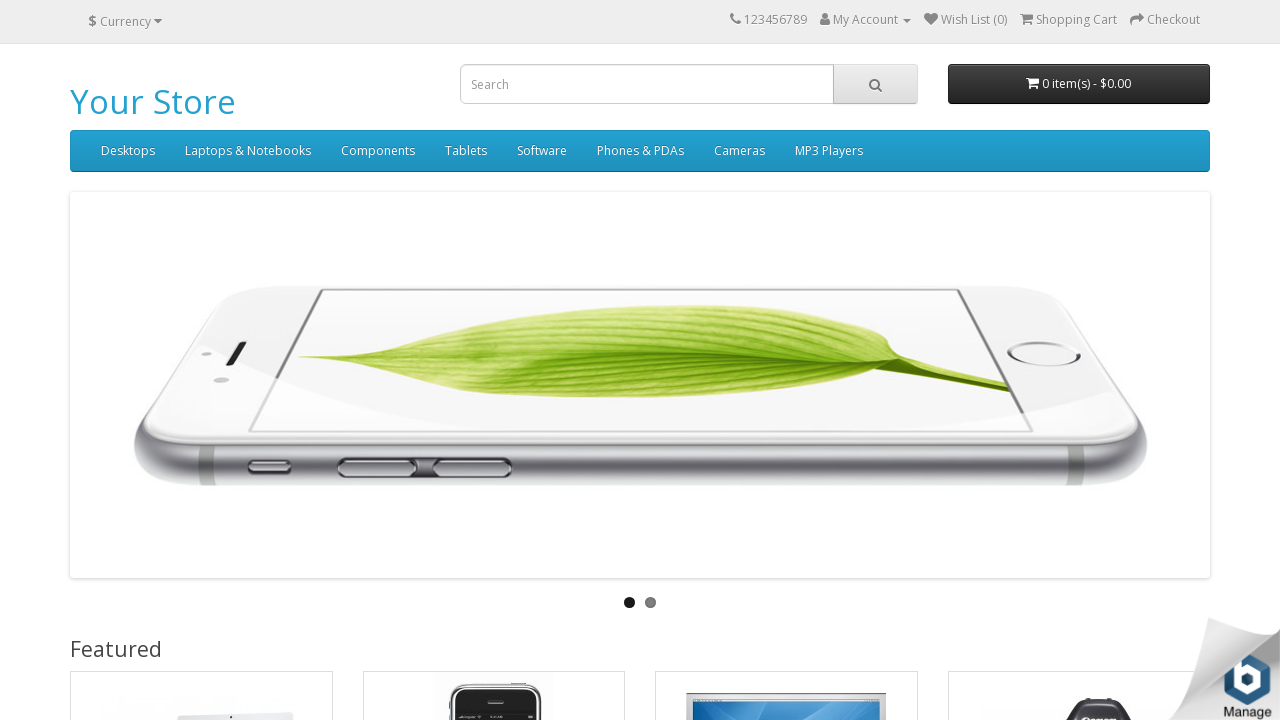